Tests navigation through status code links by clicking on different HTTP status code links and verifying the URLs

Starting URL: https://the-internet.herokuapp.com/status_codes

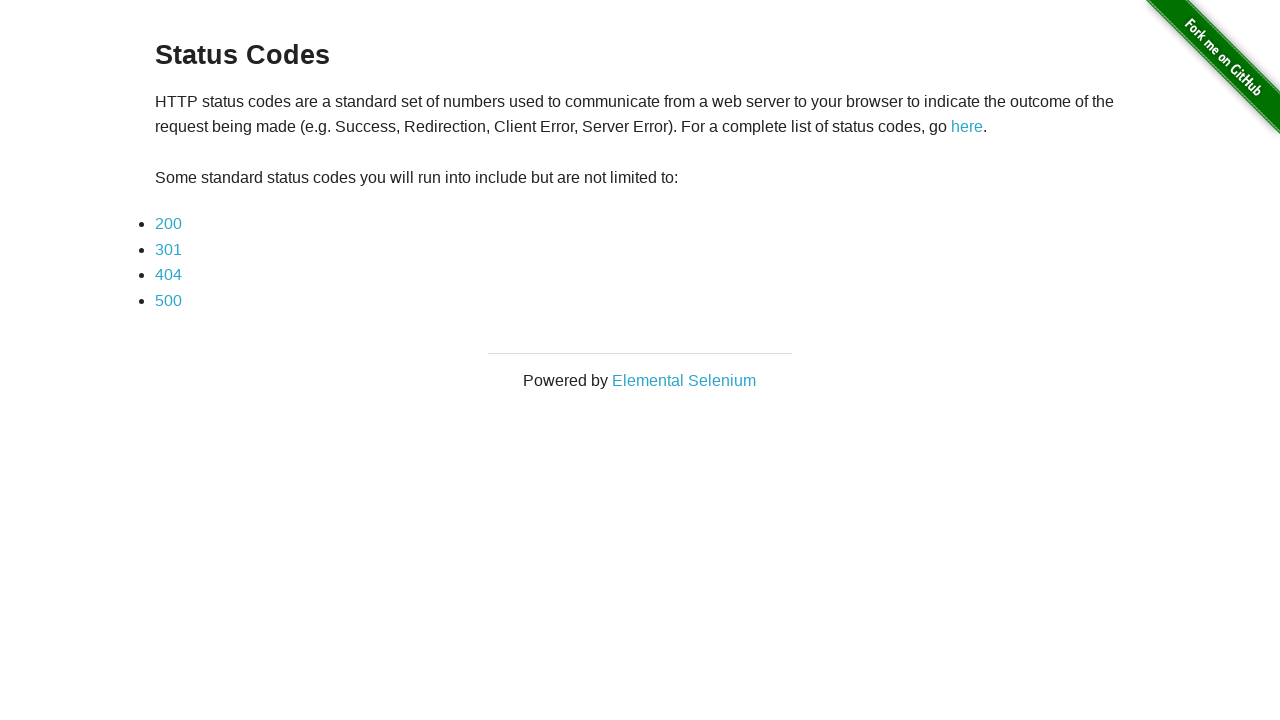

Clicked on 200 status code link at (168, 224) on a:text('200')
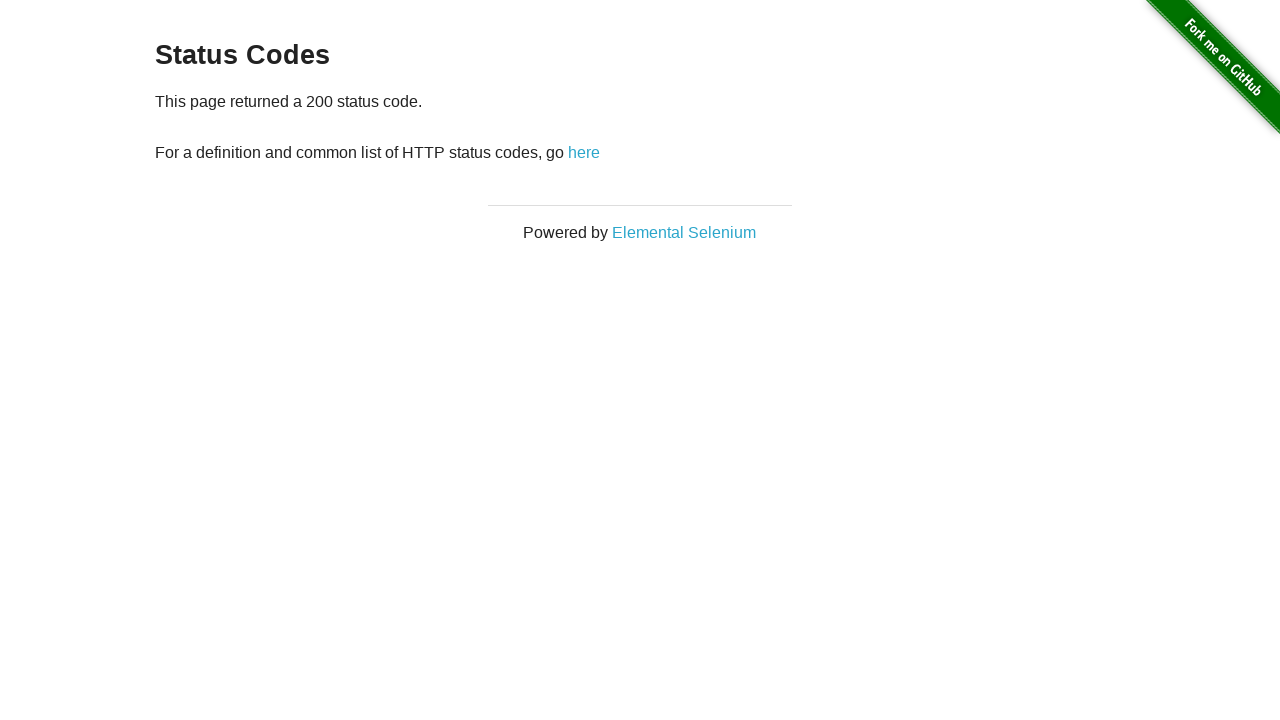

Navigated back using 'here' link at (584, 152) on a:text('here')
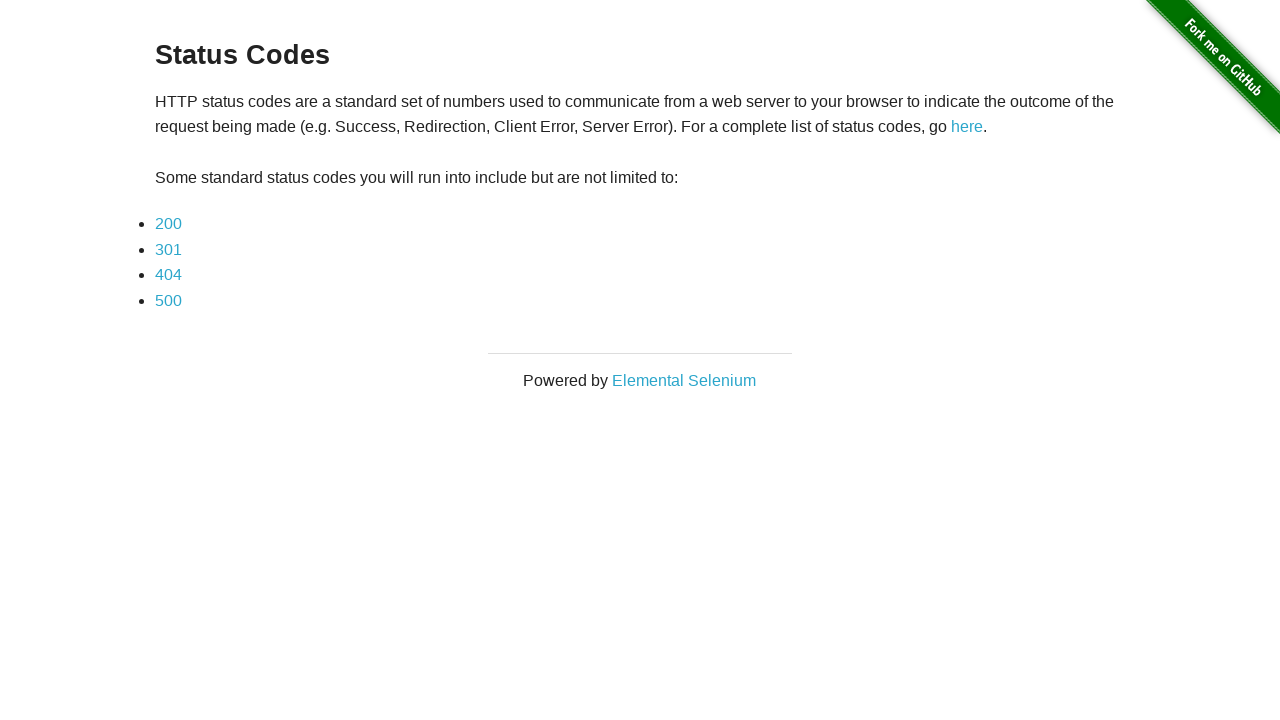

Clicked on 301 status code link at (168, 249) on a:text('301')
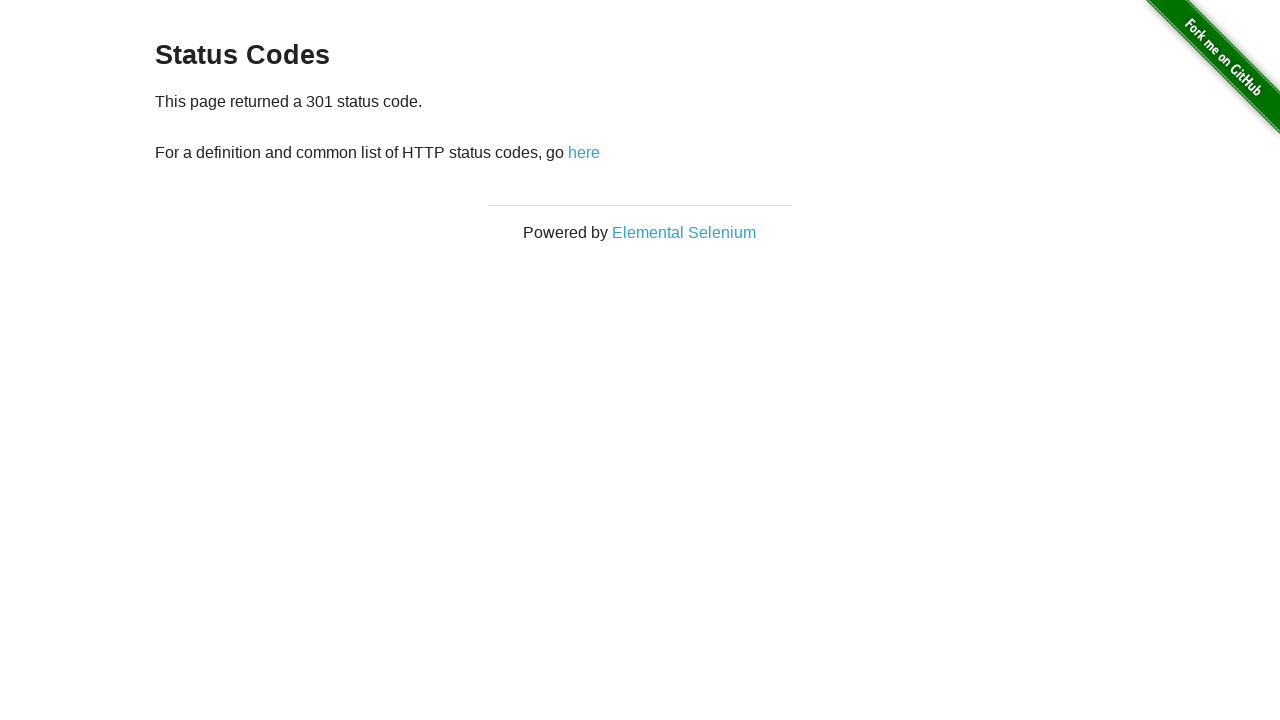

Navigated back using 'here' link at (584, 152) on a:text('here')
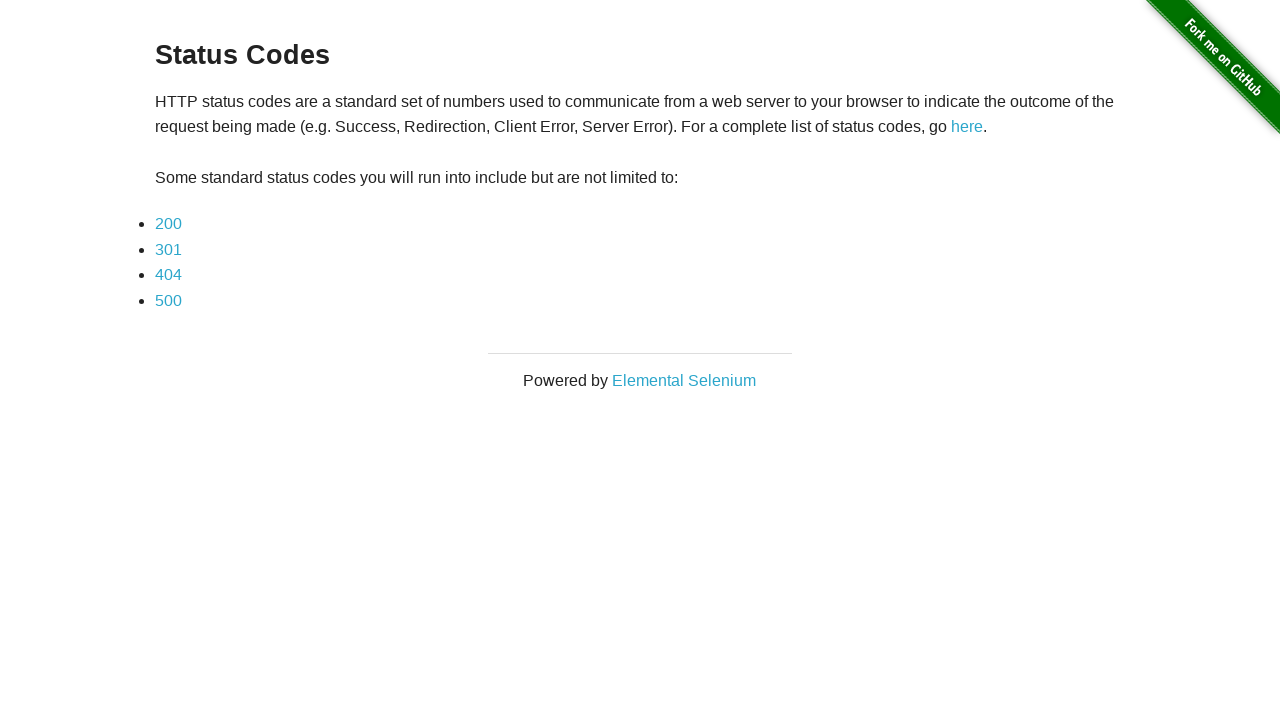

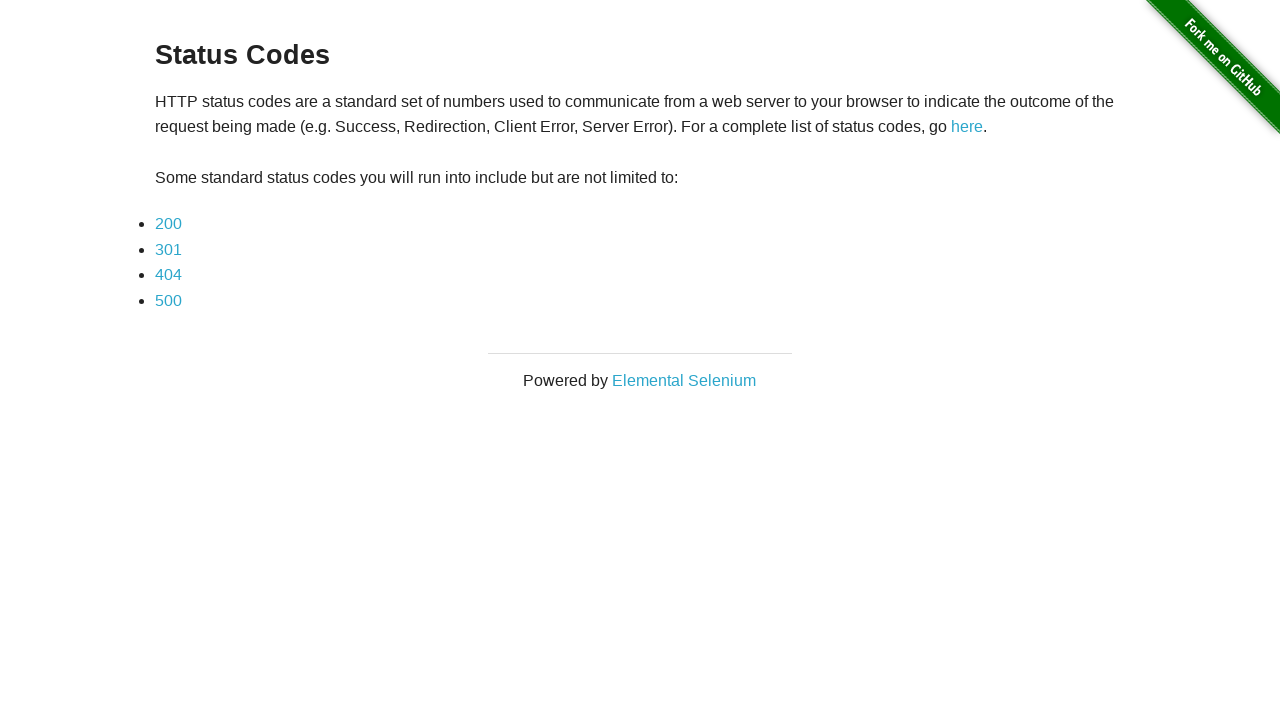